Tests registration form with mismatched password confirmation and verifies password confirmation error message

Starting URL: https://alada.vn/tai-khoan/dang-ky.html

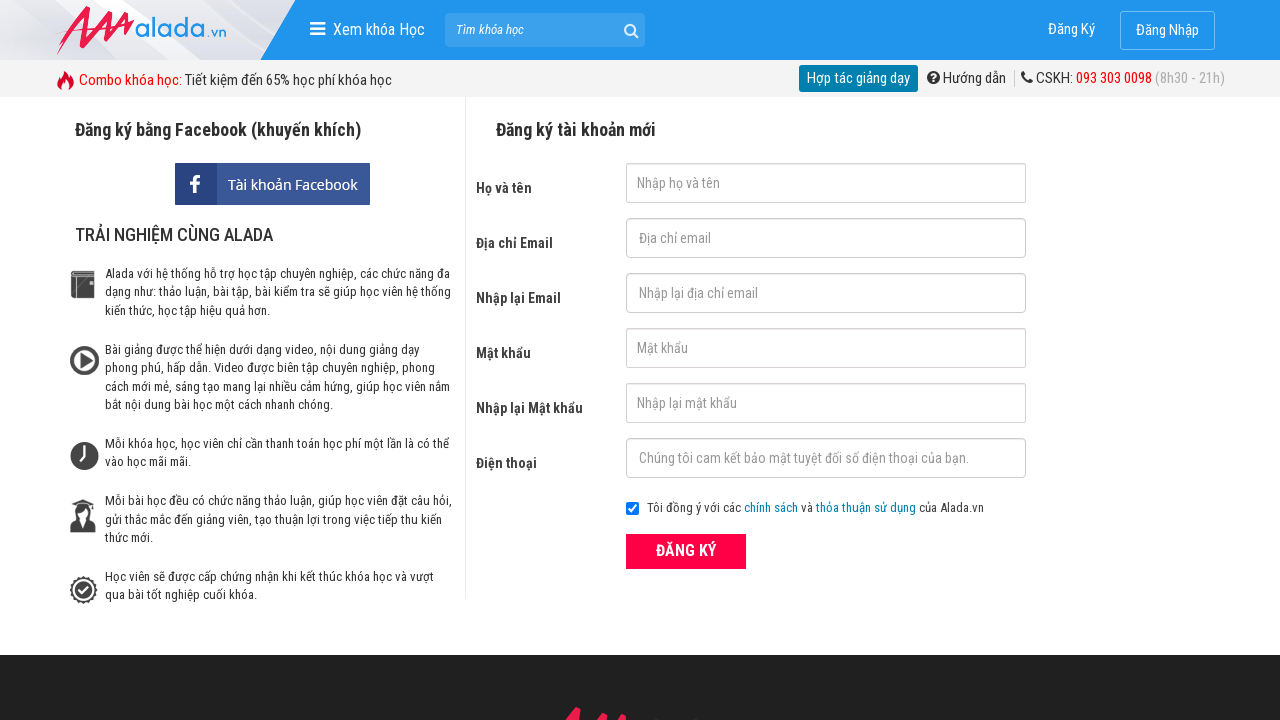

Filled first name field with 'Donald Trump' on input[name='txtFirstname']
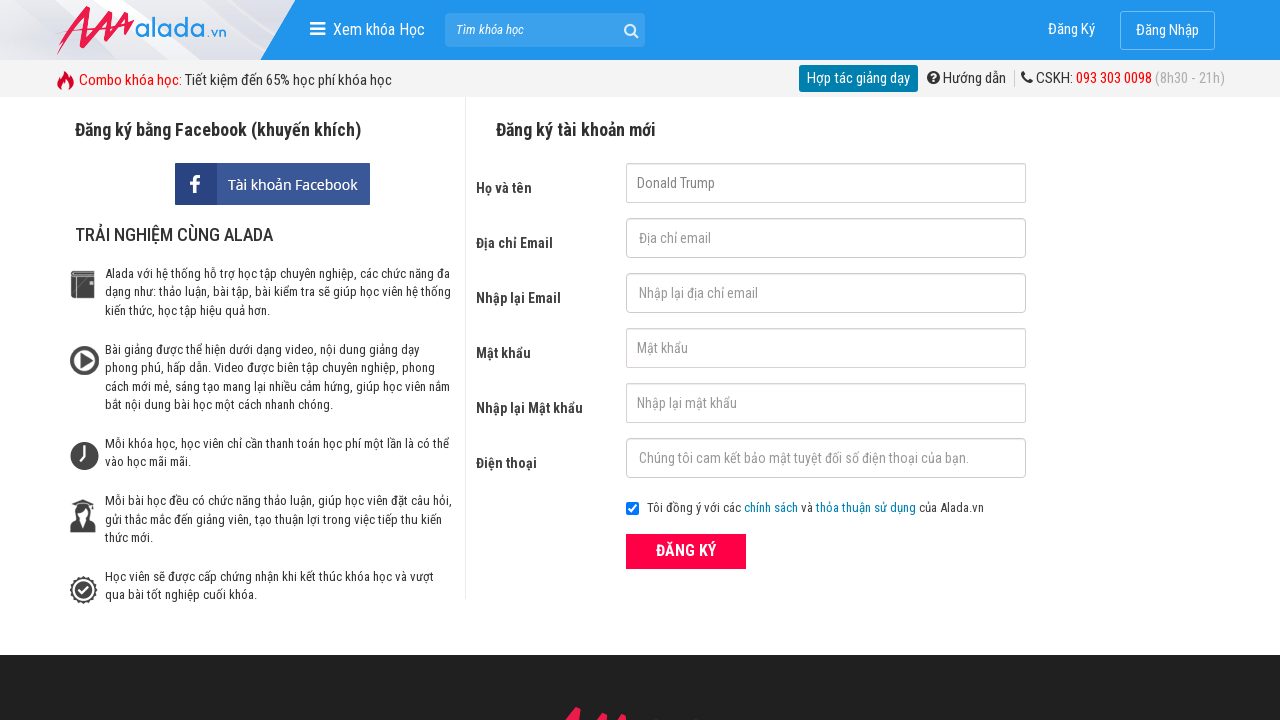

Filled email field with 'donald@trump.co' on input[name='txtEmail']
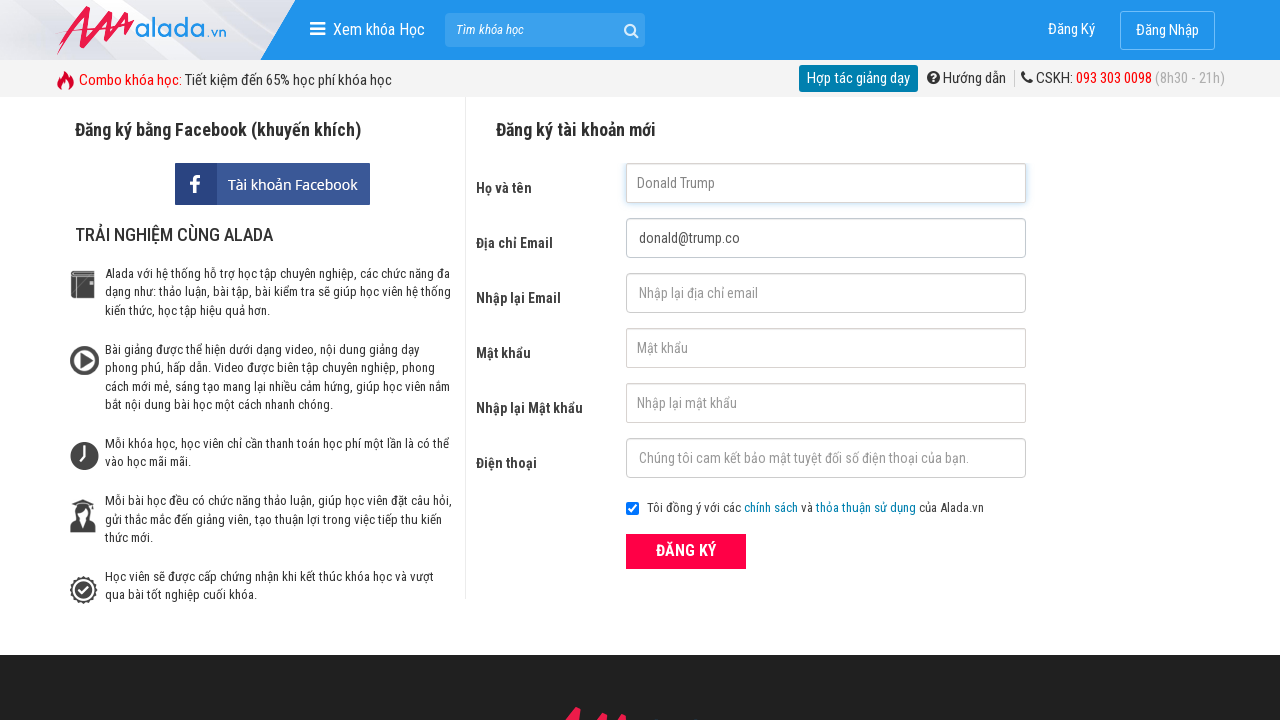

Filled confirm email field with 'donald@trump.co' on input[name='txtCEmail']
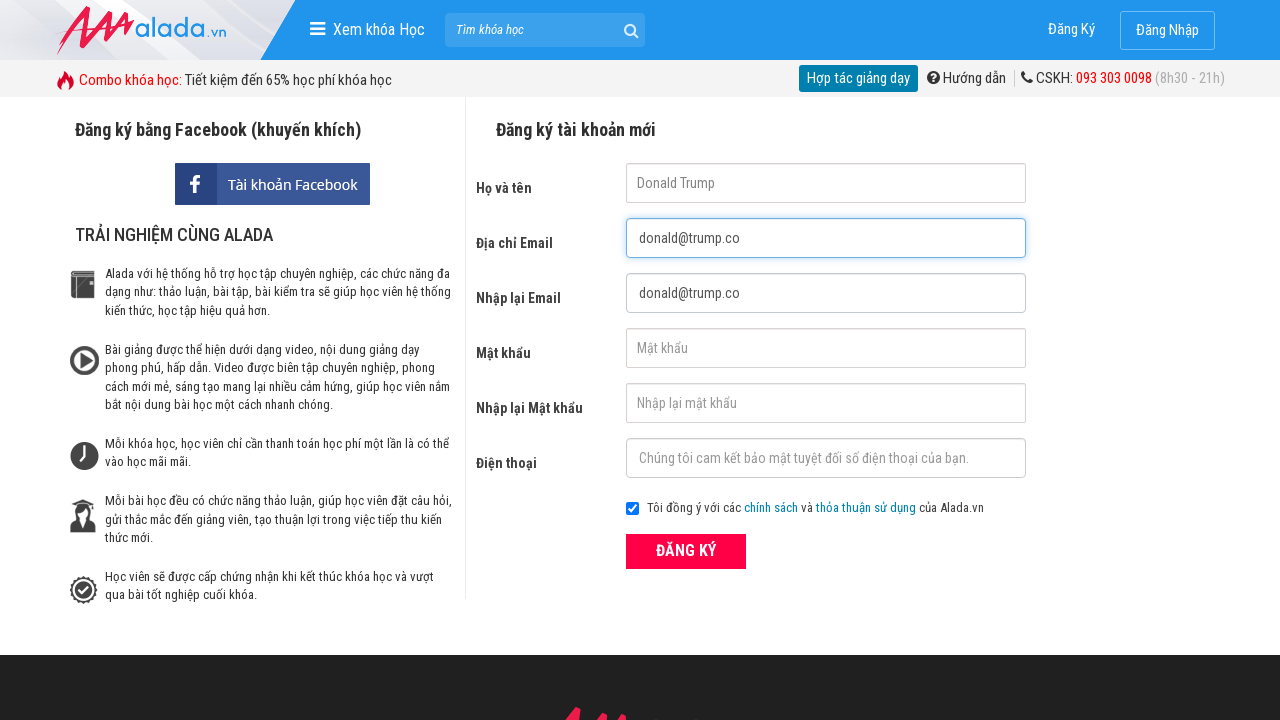

Filled password field with '123' on input[name='txtPassword']
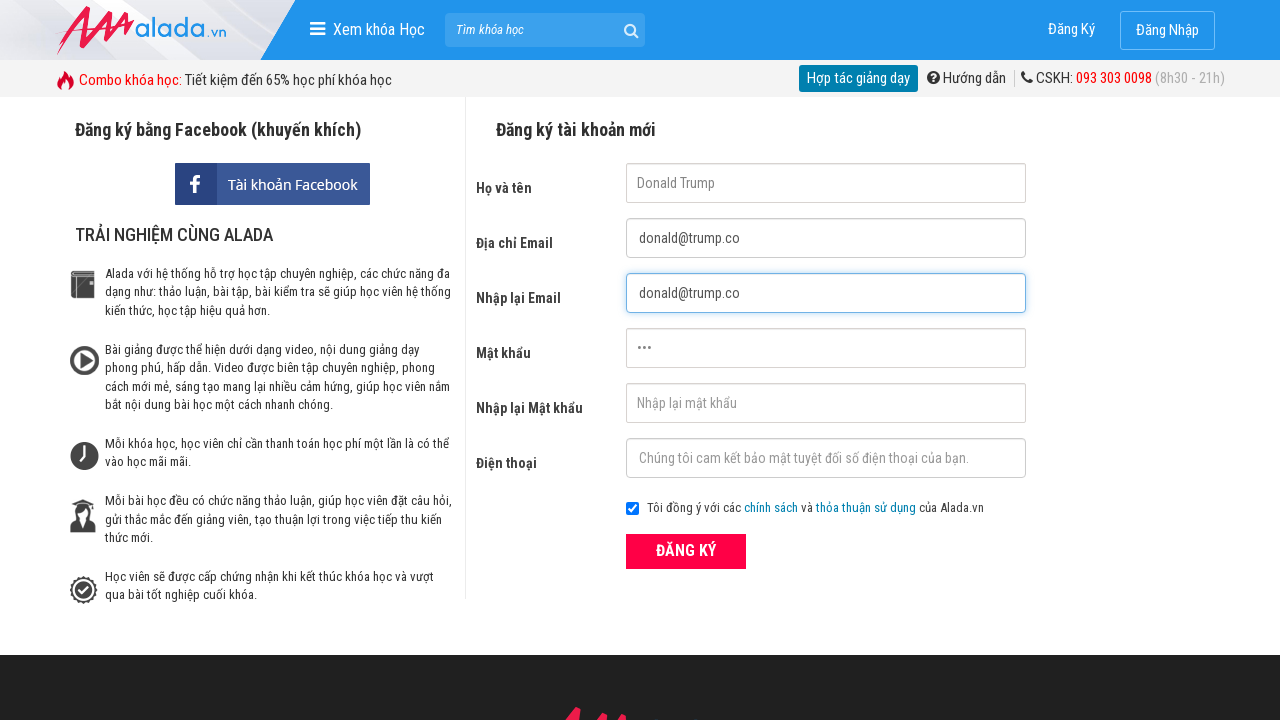

Filled confirm password field with '1234' (mismatched with password) on input[name='txtCPassword']
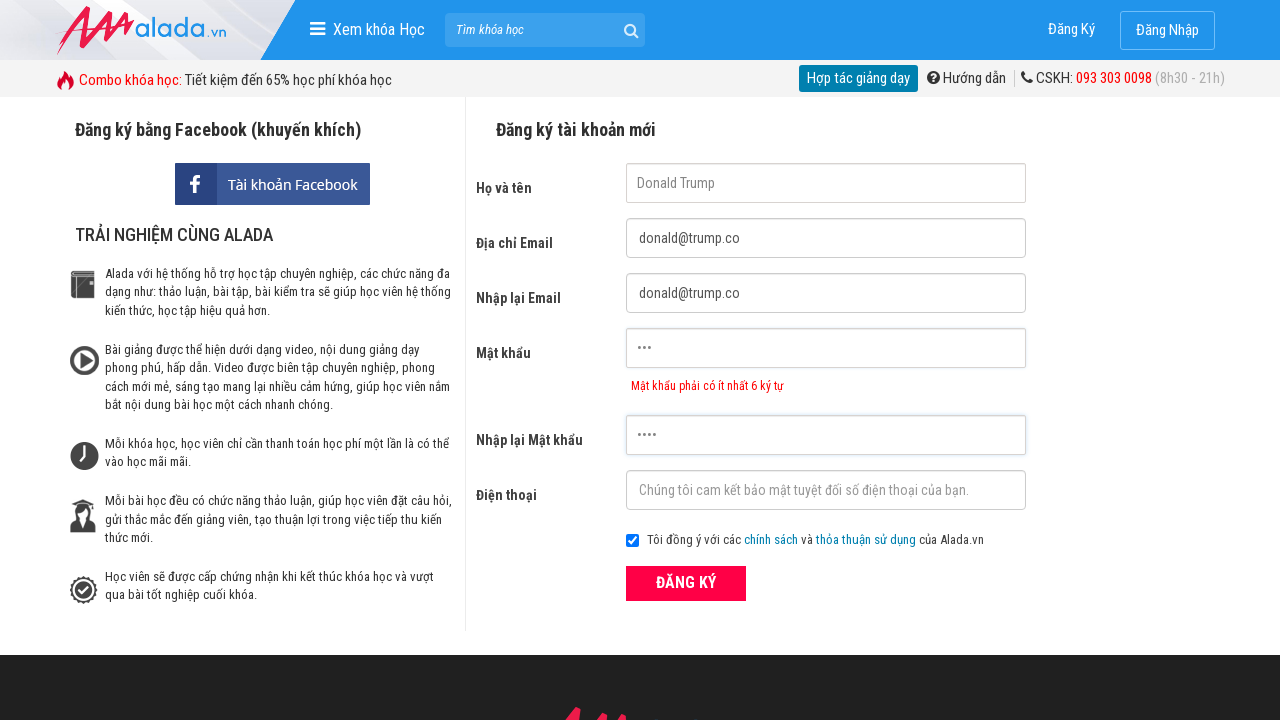

Filled phone field with '0974729124' on input[name='txtPhone']
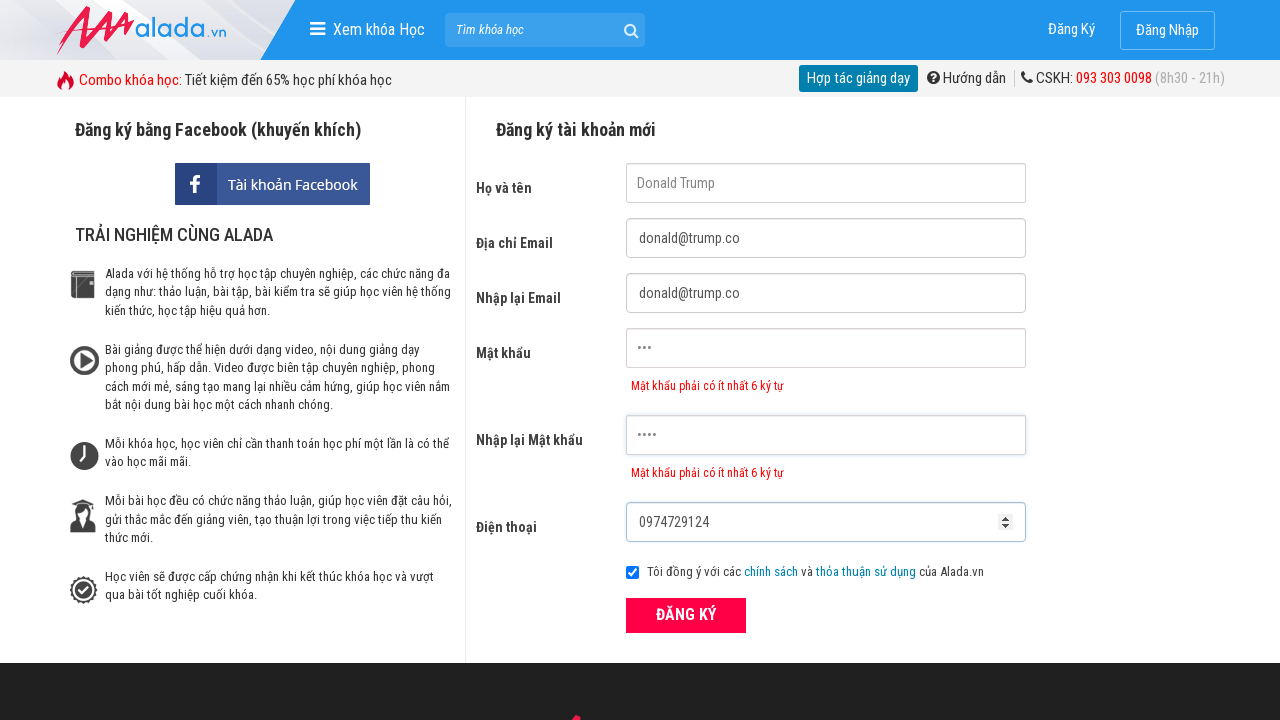

Clicked ĐĂNG KÝ (register) button to submit form at (686, 615) on xpath=//form[@id='frmLogin']//button[text()='ĐĂNG KÝ']
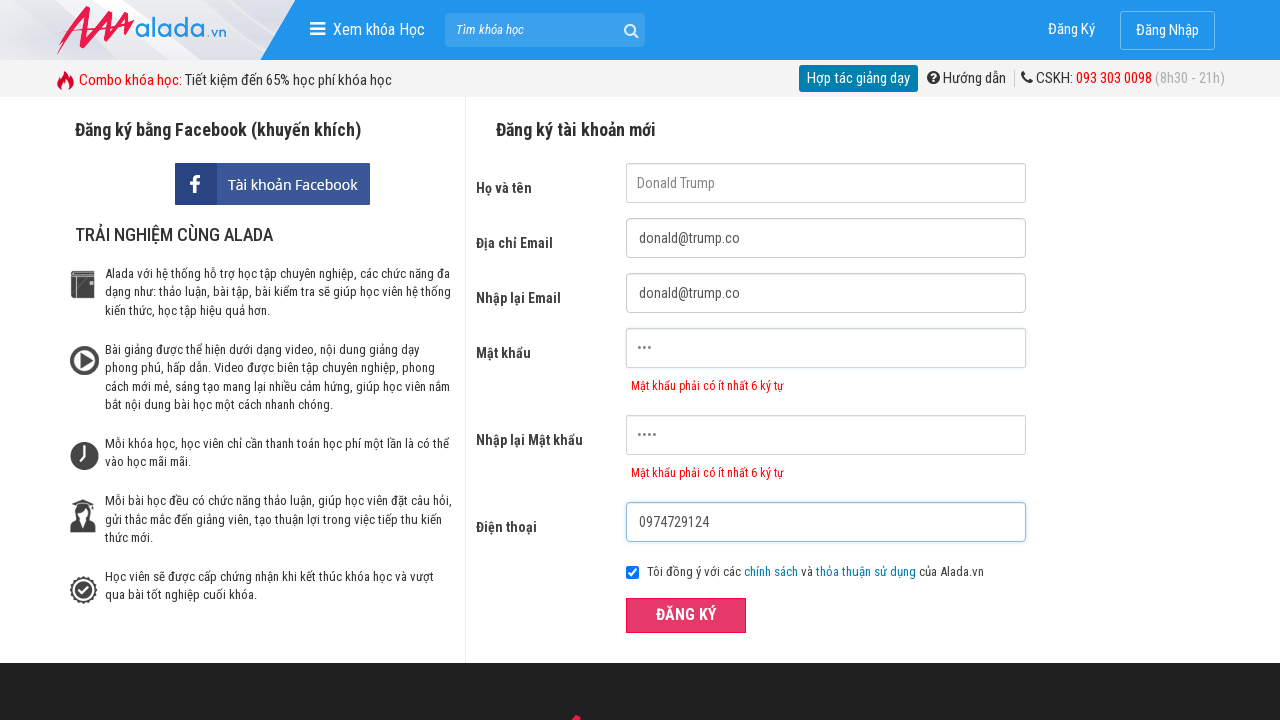

Password confirmation error message appeared
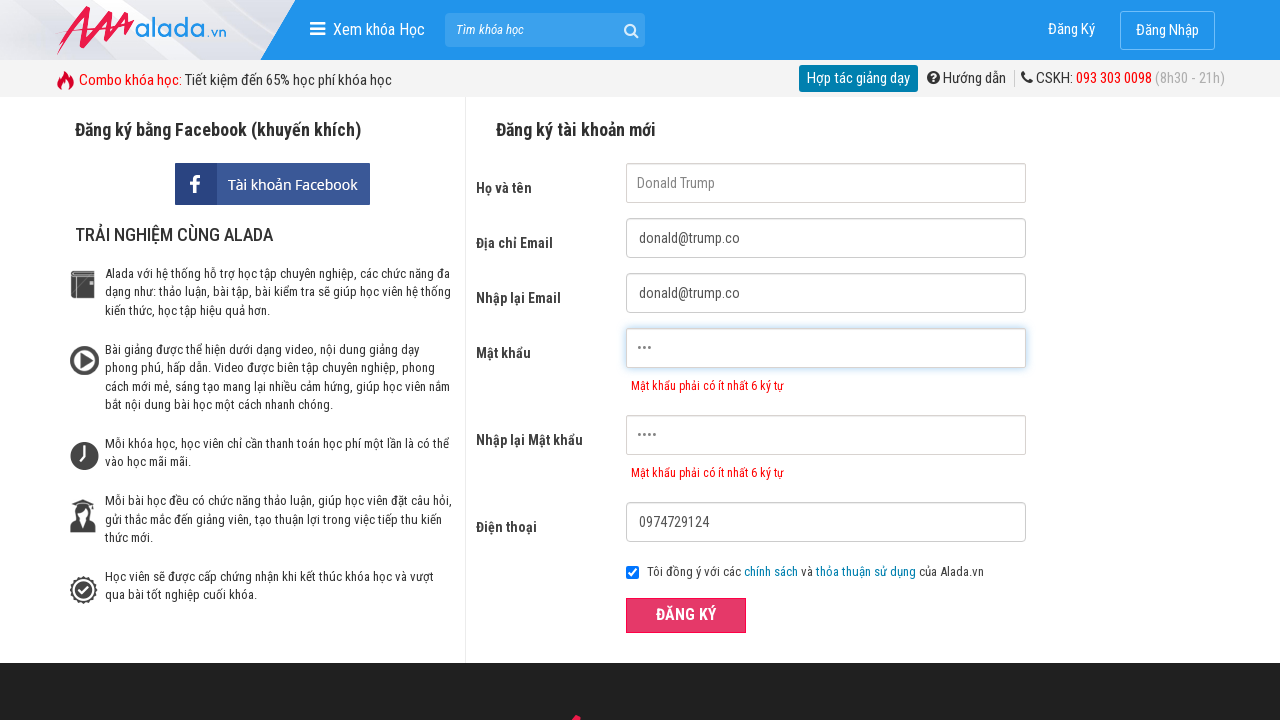

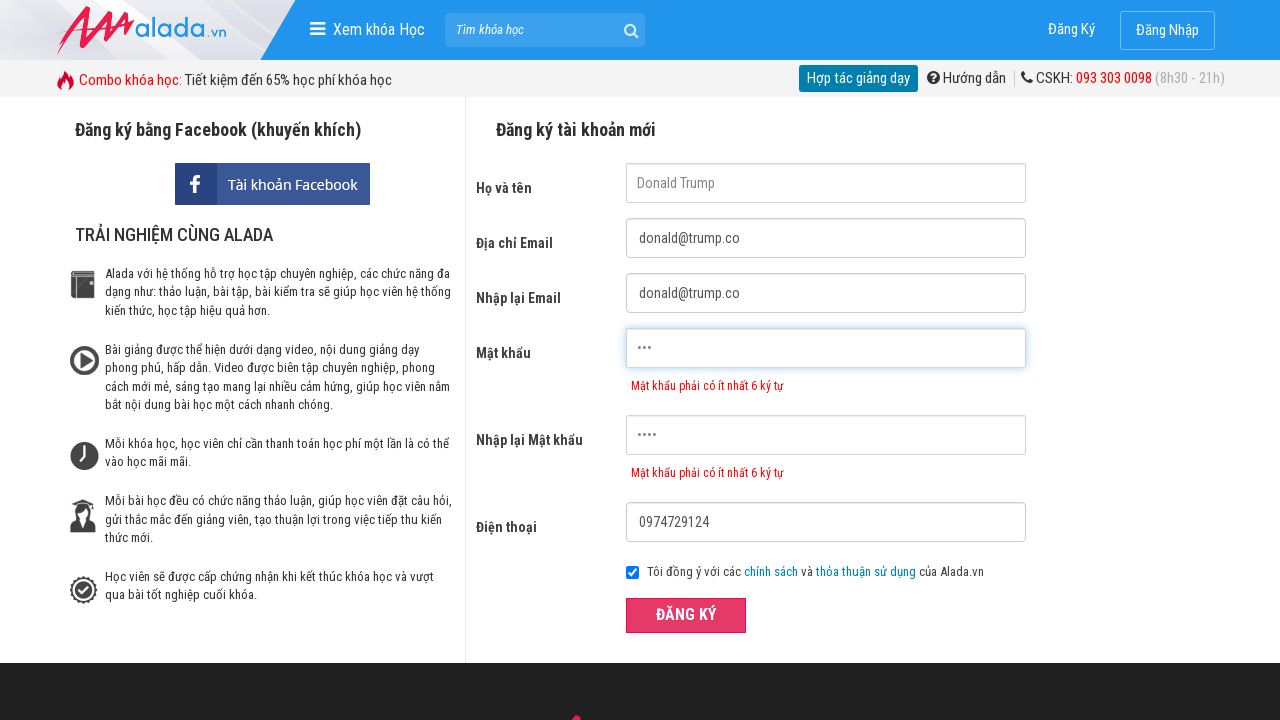